Tests a math exercise page by reading two numbers, calculating their sum, selecting the sum from a dropdown, and submitting the form

Starting URL: https://suninjuly.github.io/selects1.html

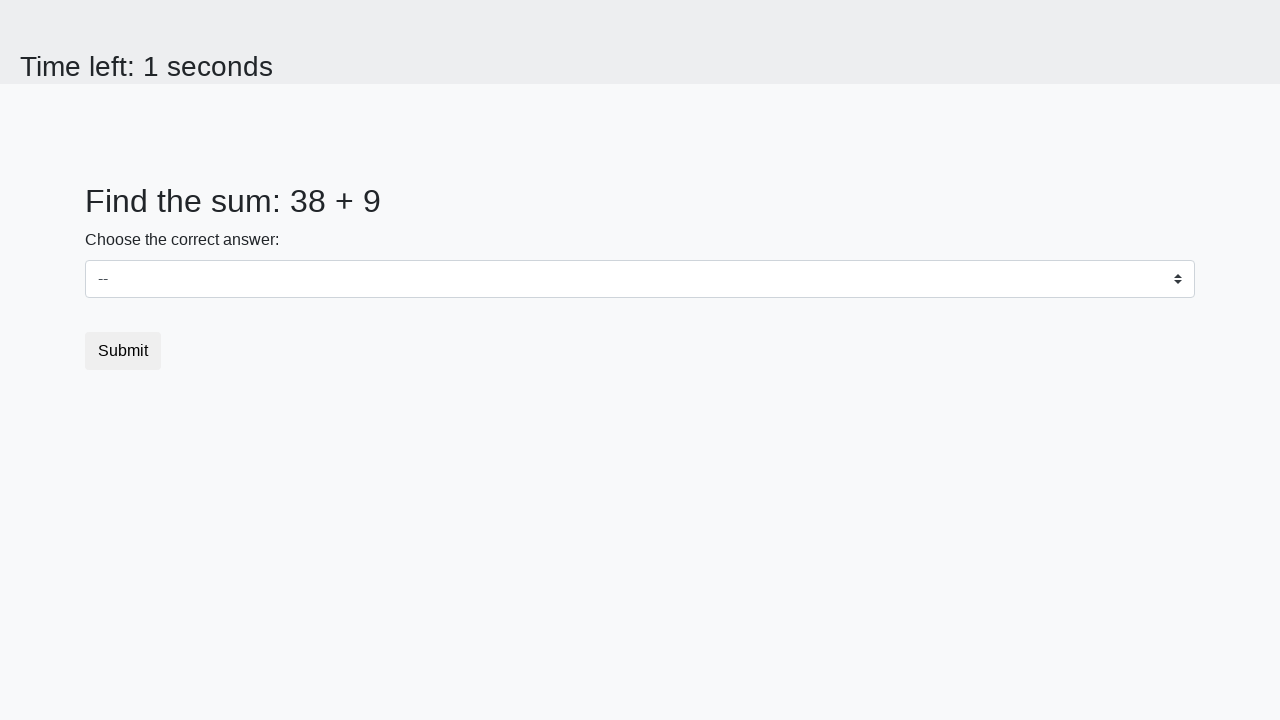

Retrieved first number from #num1 element
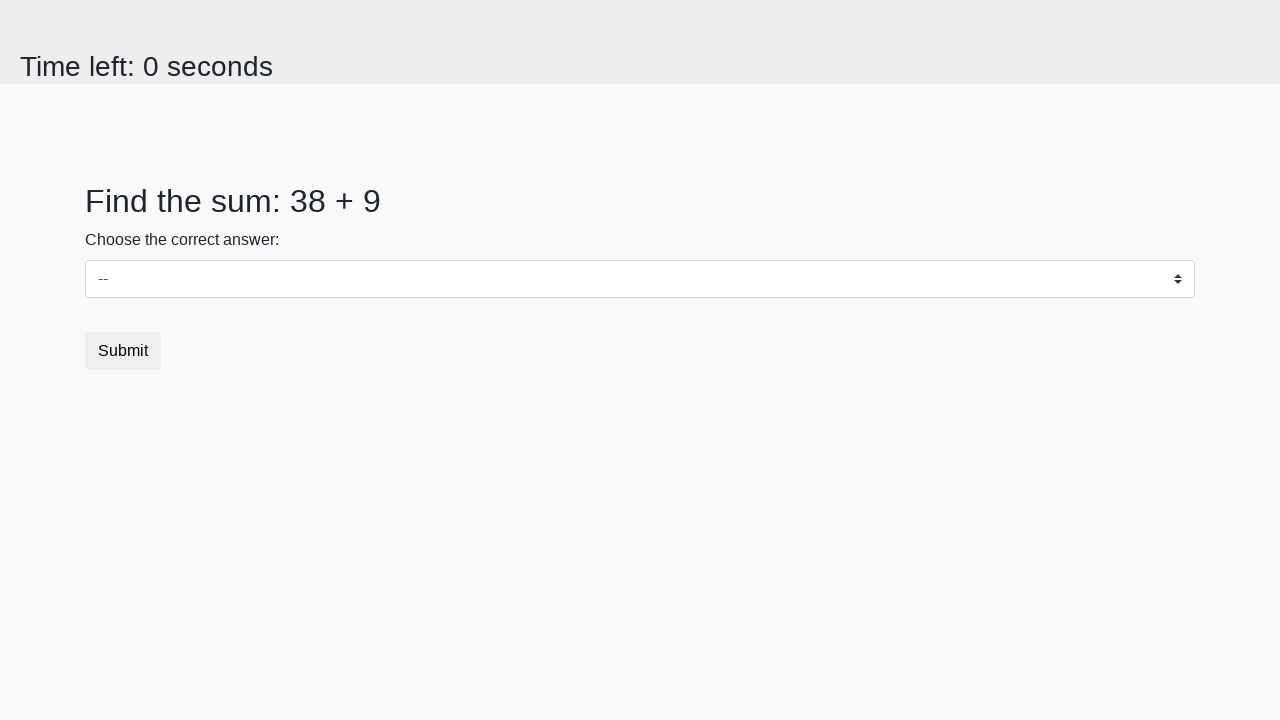

Retrieved second number from #num2 element
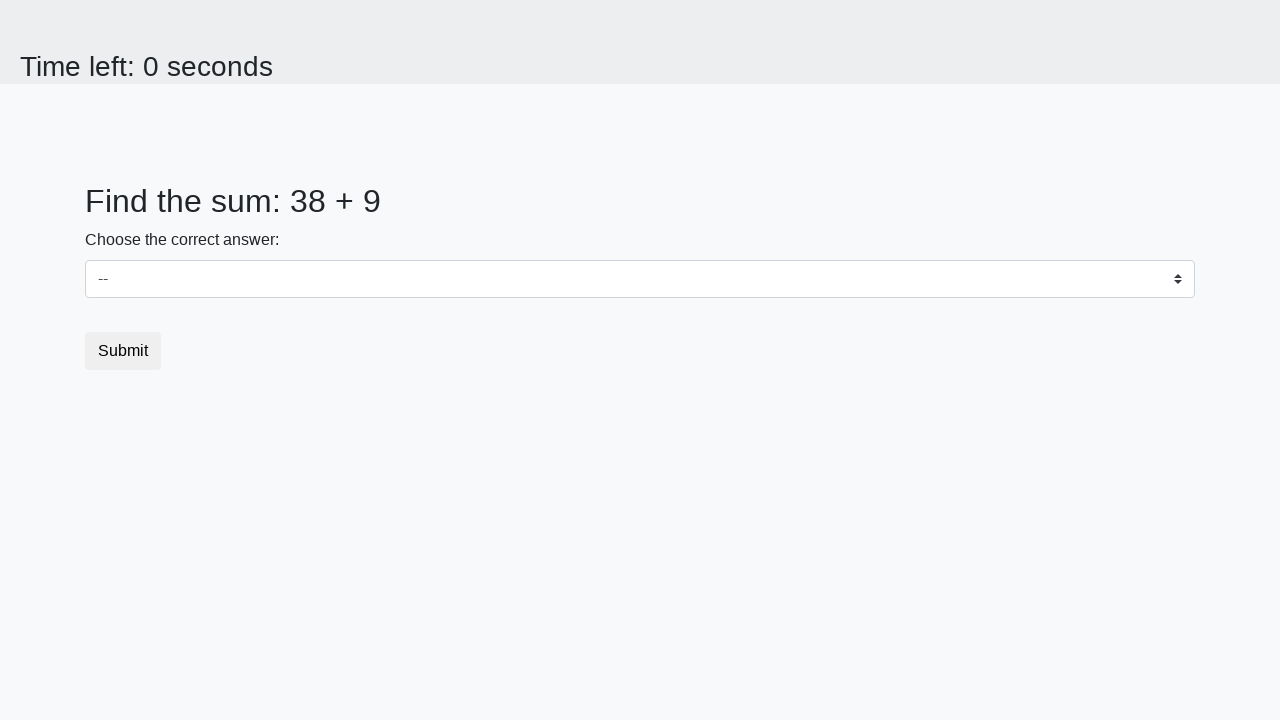

Calculated sum: 38 + 9 = 47
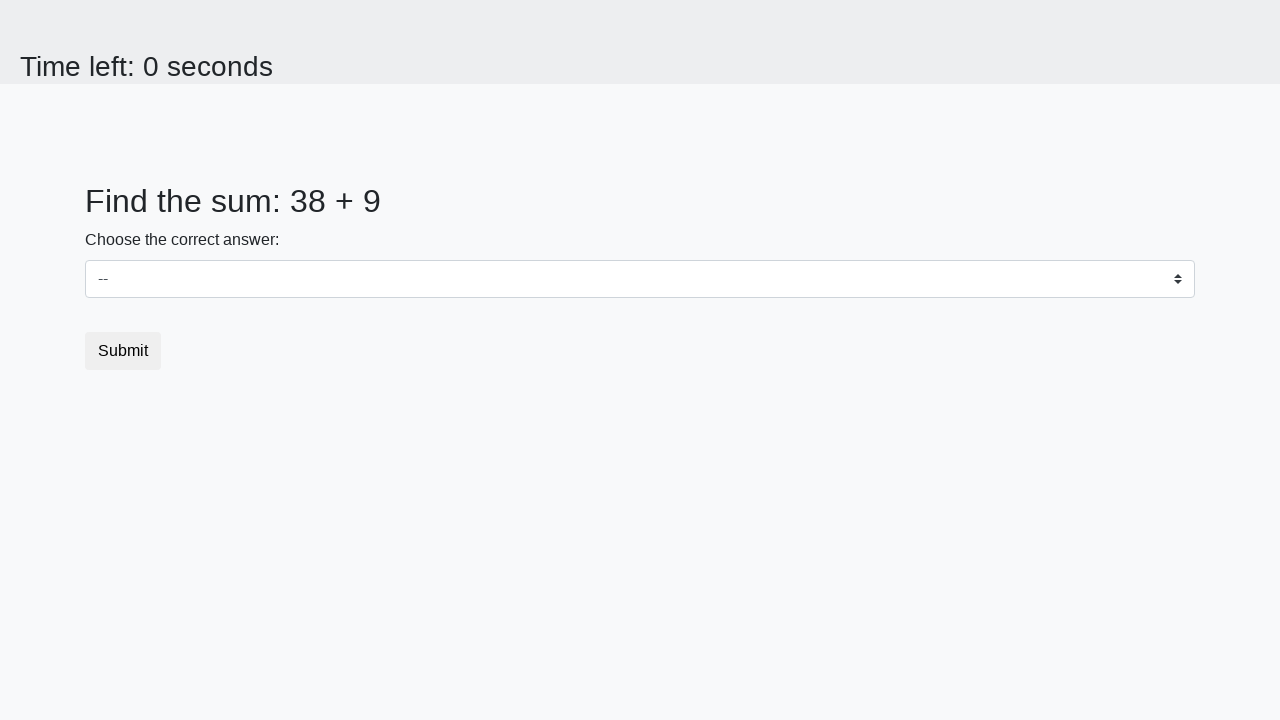

Selected sum value (47) from dropdown on select
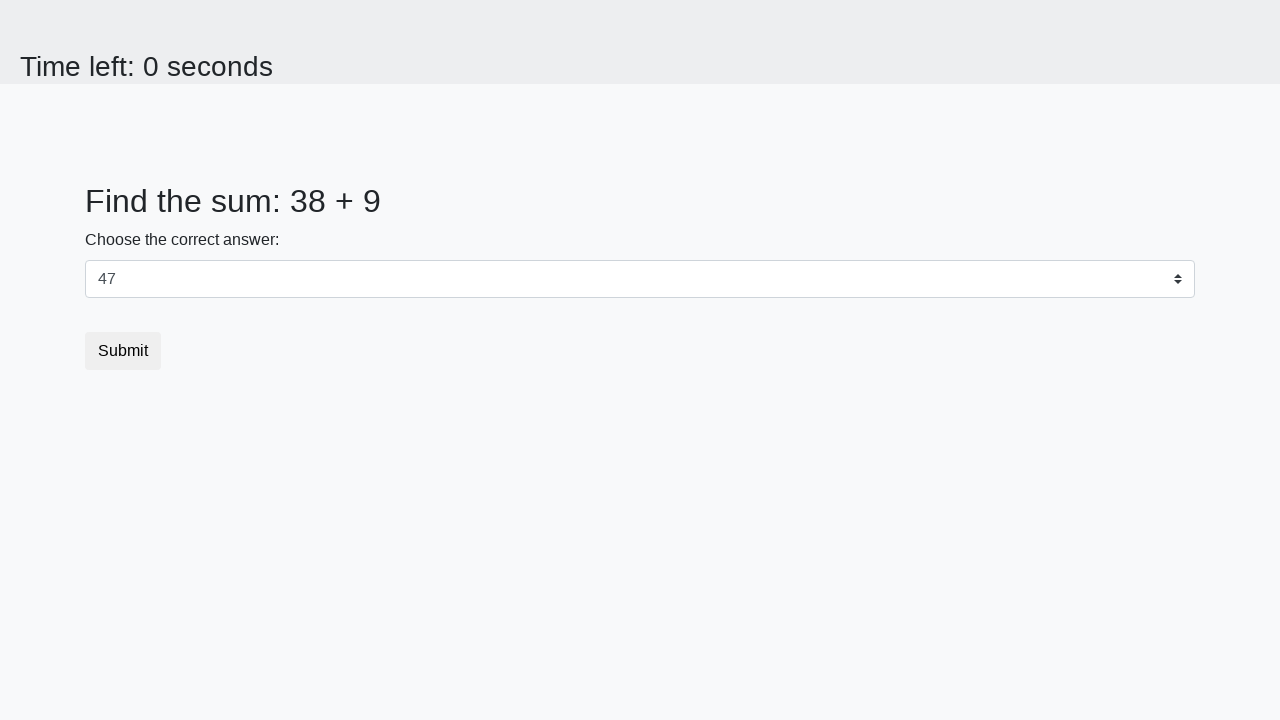

Clicked Submit button to submit the form at (123, 351) on button.btn
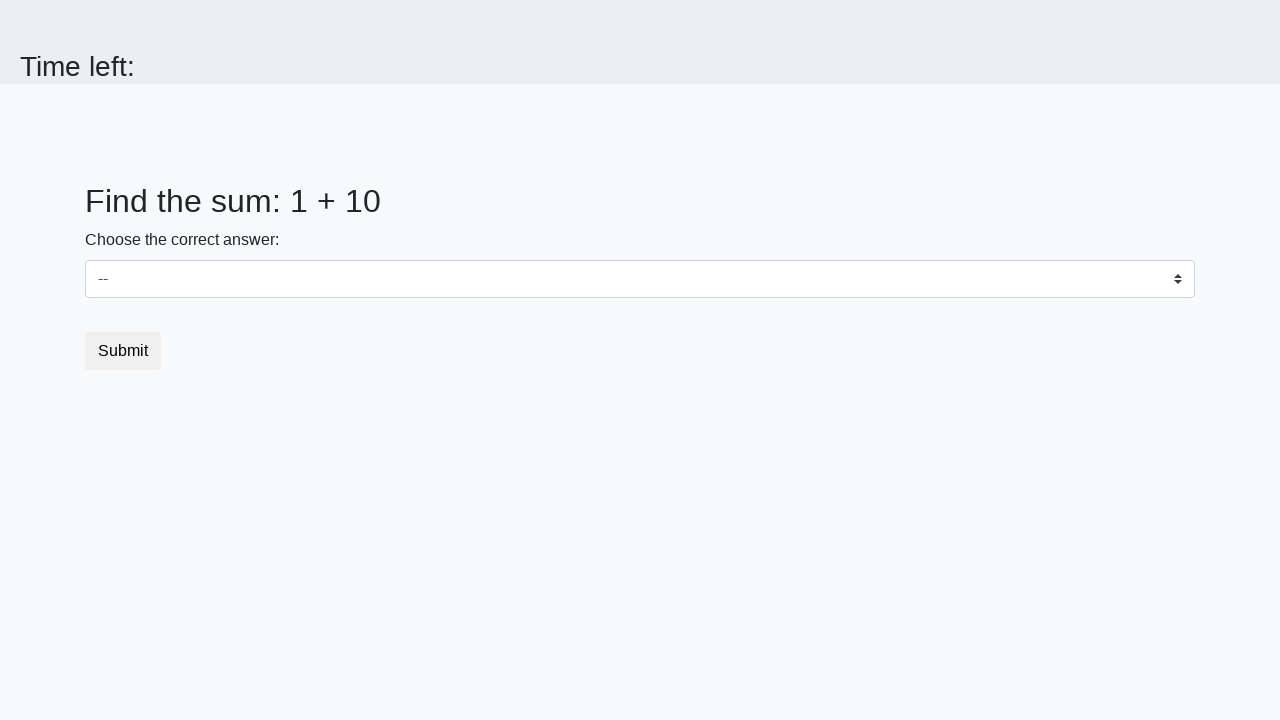

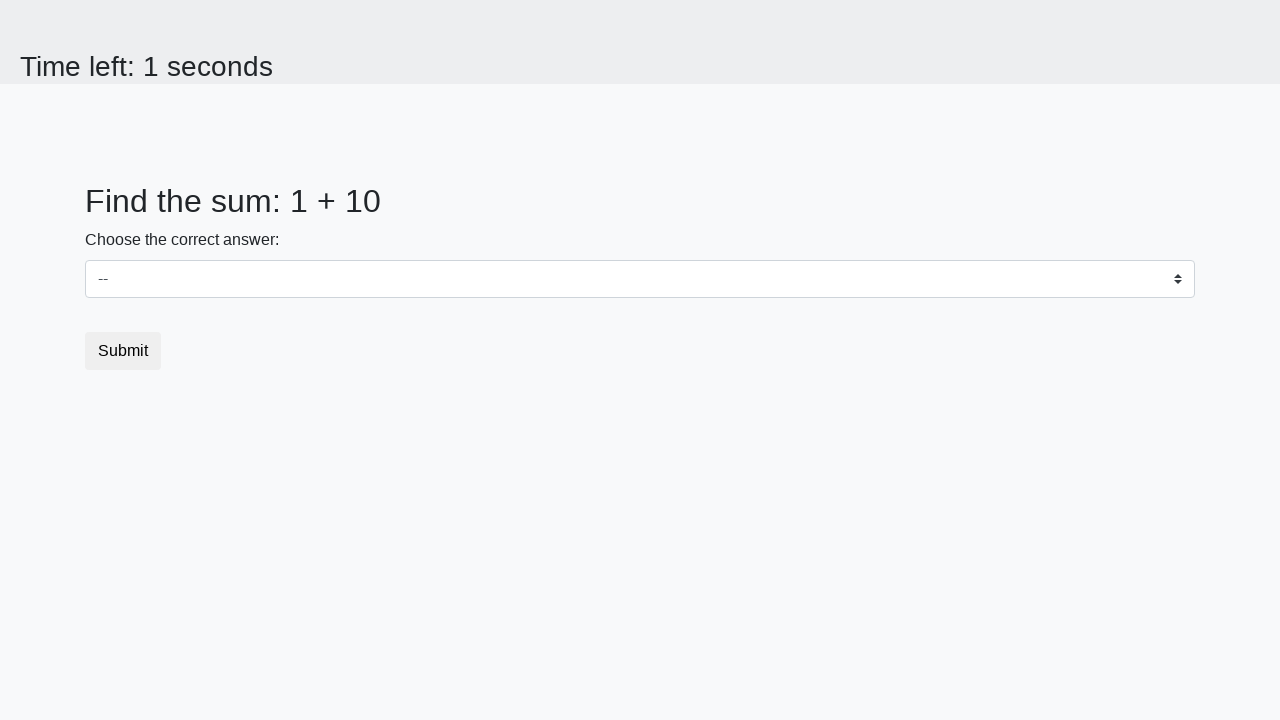